Tests basic browser navigation functionality including navigating to pages, using back/forward buttons, and refreshing the page on Rahul Shetty Academy website

Starting URL: https://rahulshettyacademy.com/

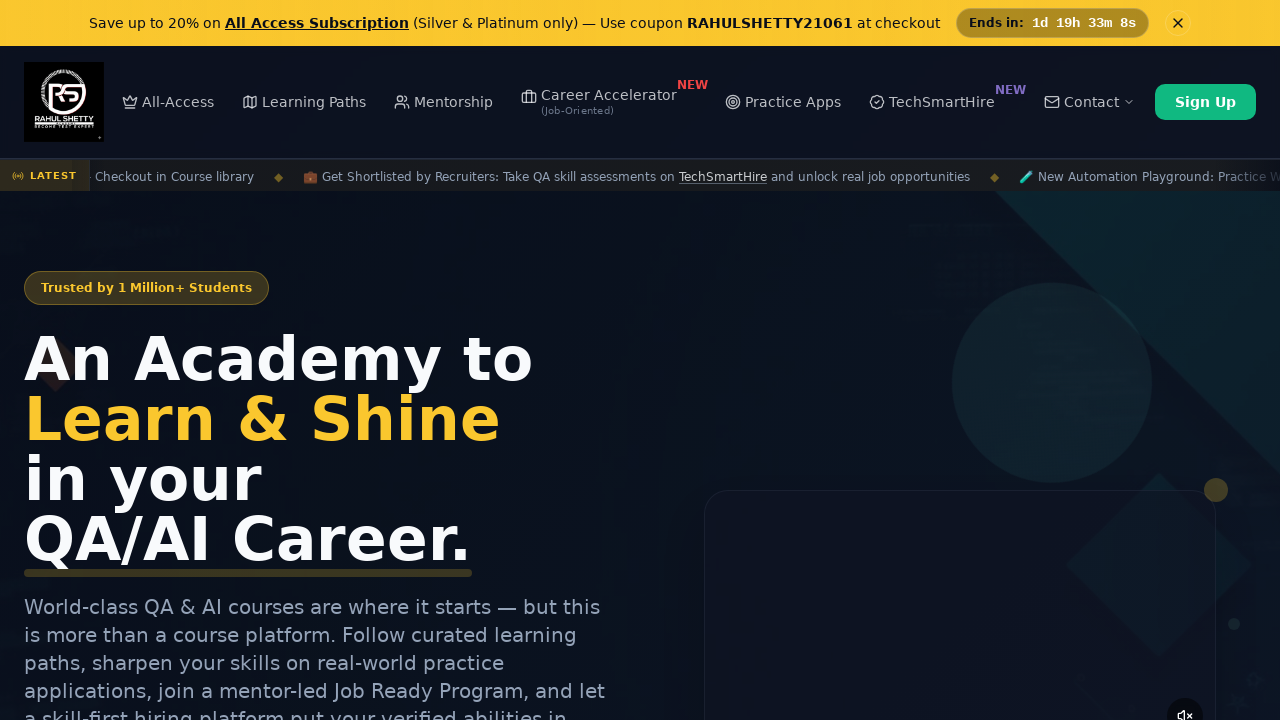

Navigated to AutomationPractice page
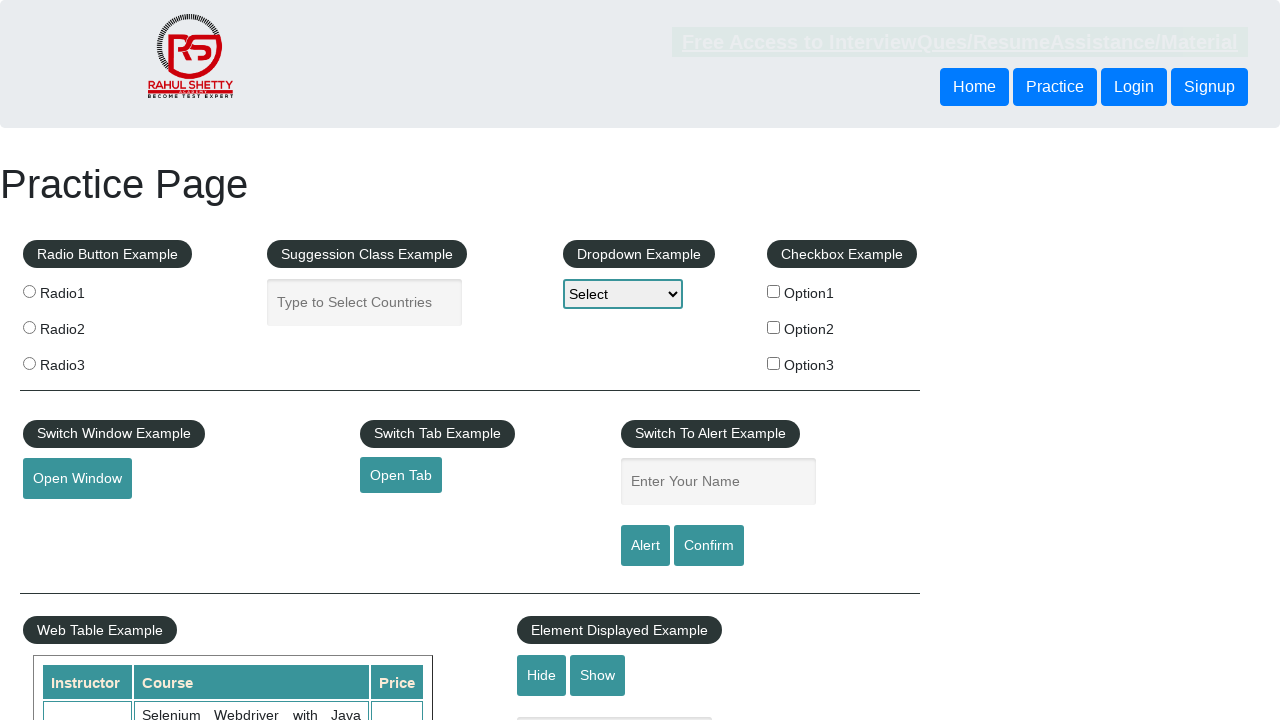

Navigated back to previous page
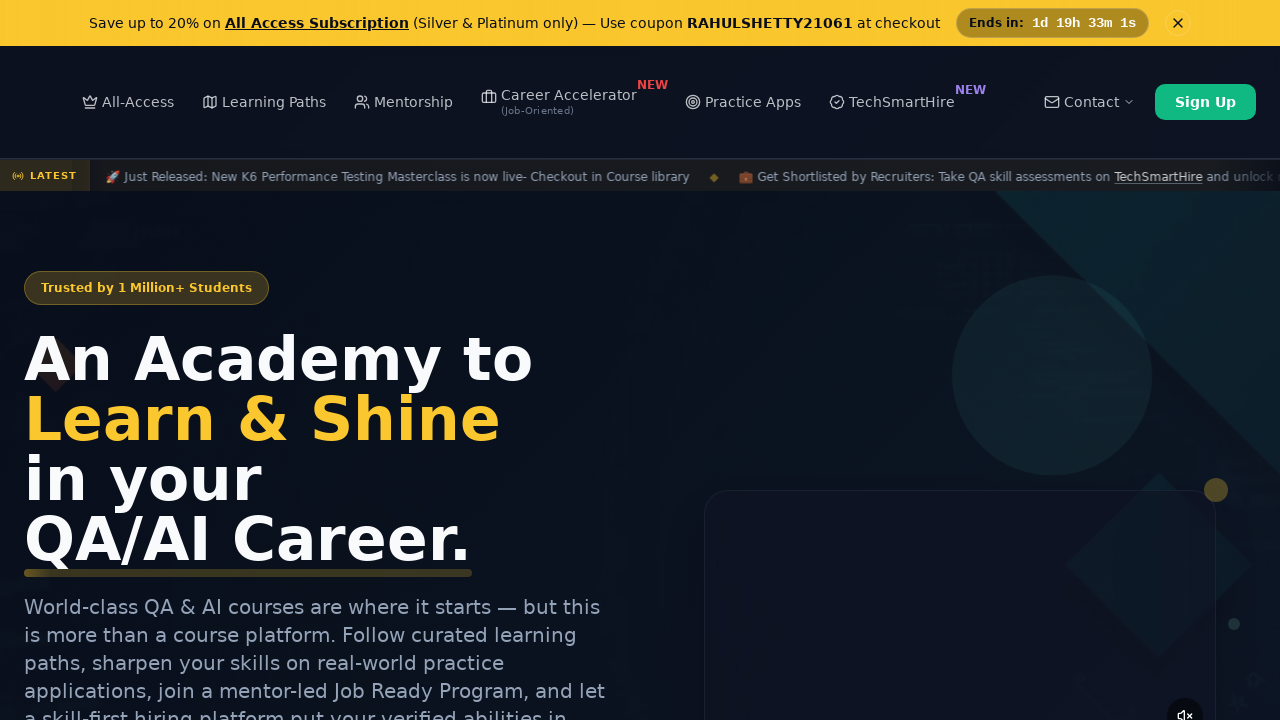

Navigated forward to AutomationPractice page again
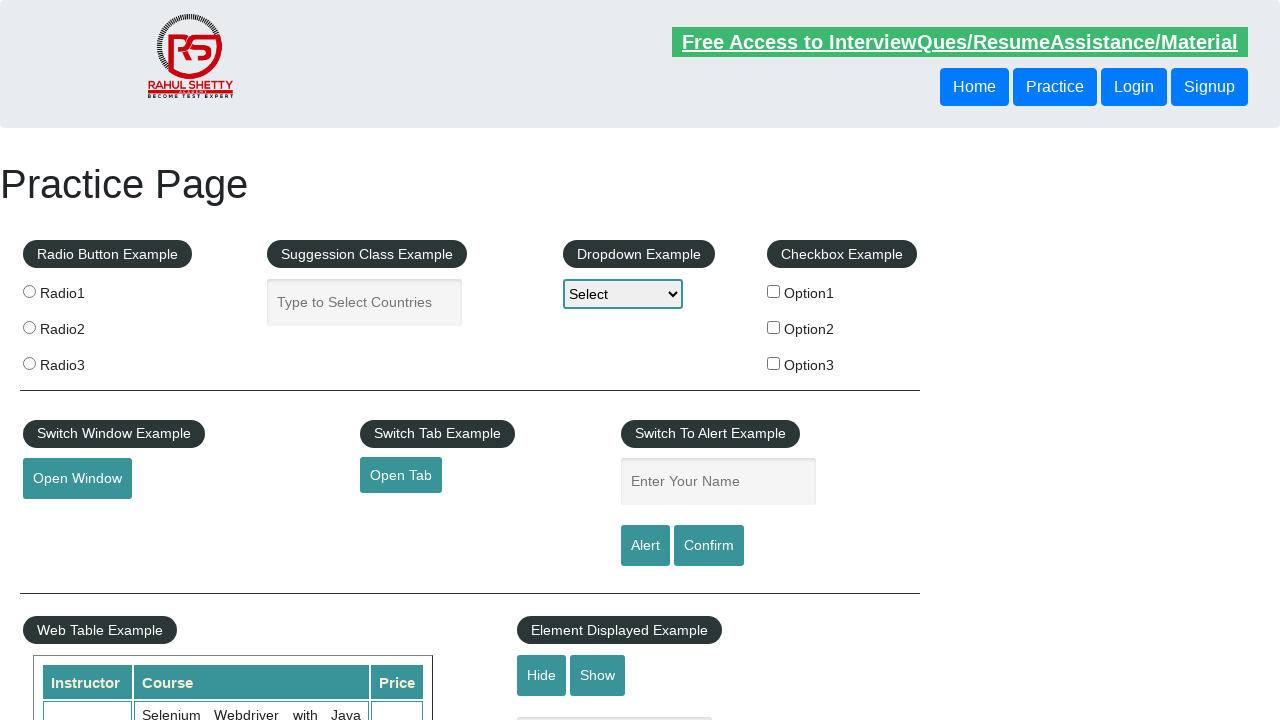

Refreshed the current page
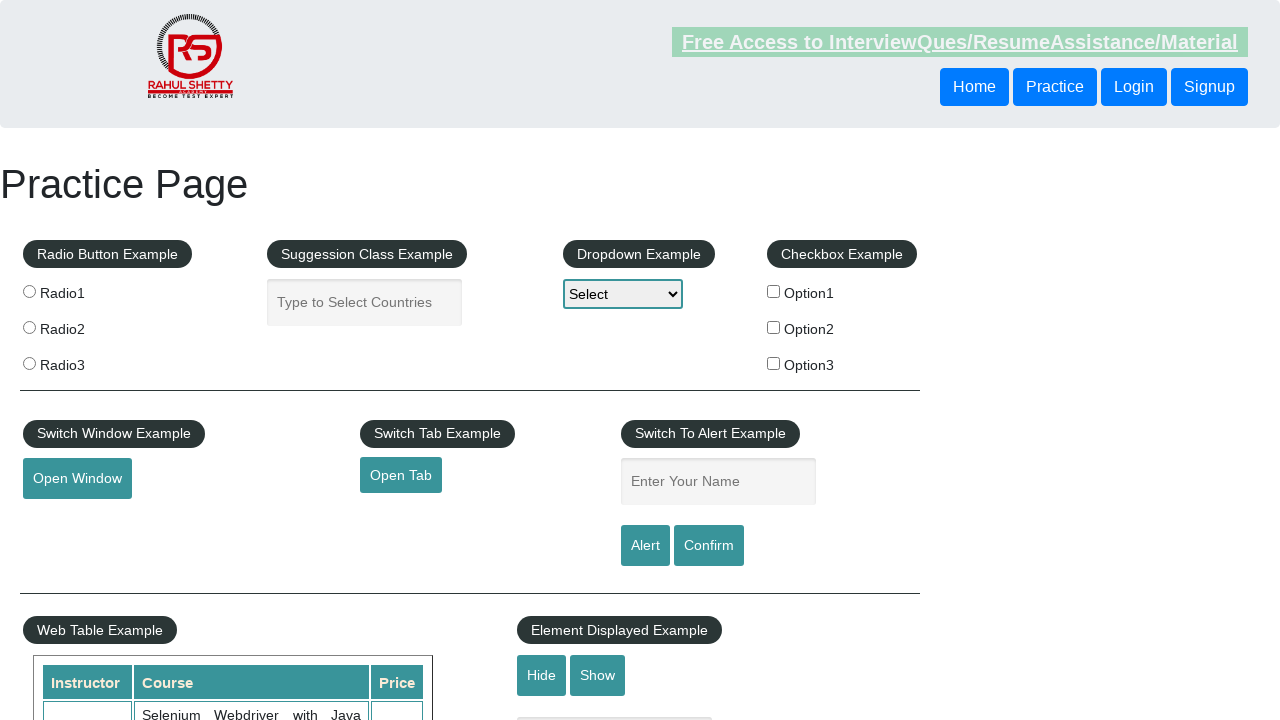

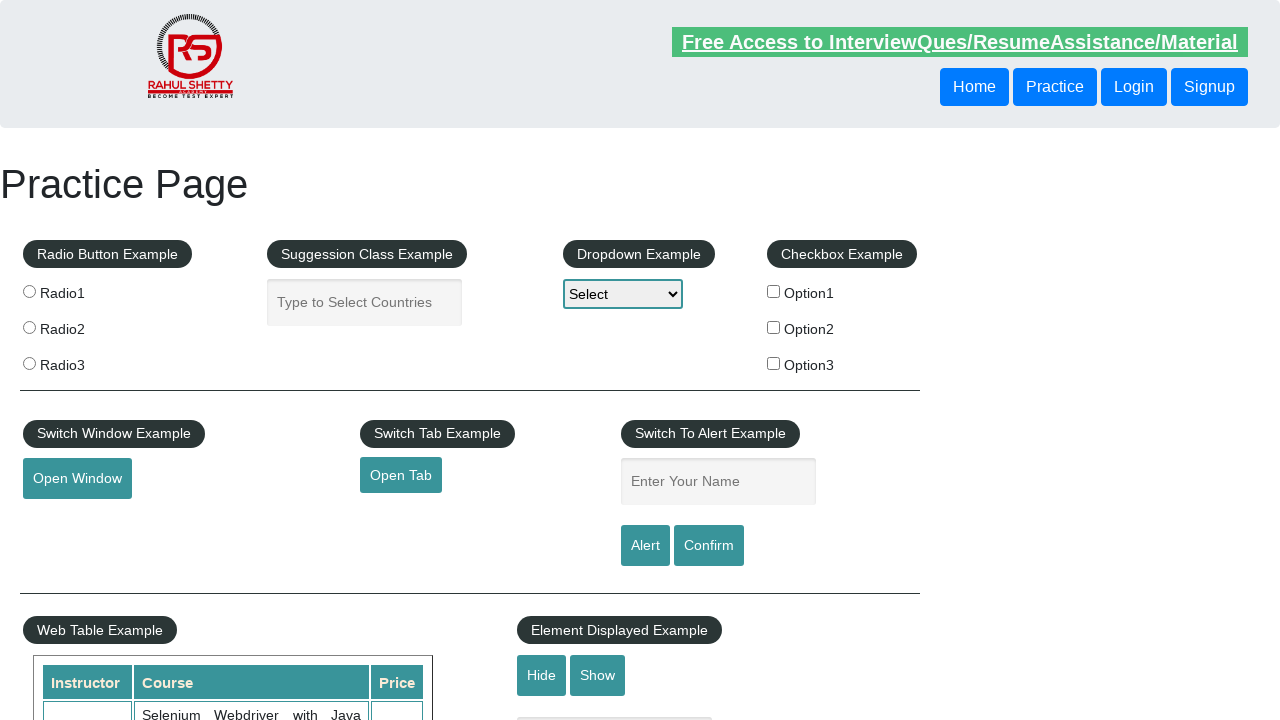